Navigates to the WeCheer loyalty page and waits for it to load

Starting URL: https://staging.wecheer.me/loyalty

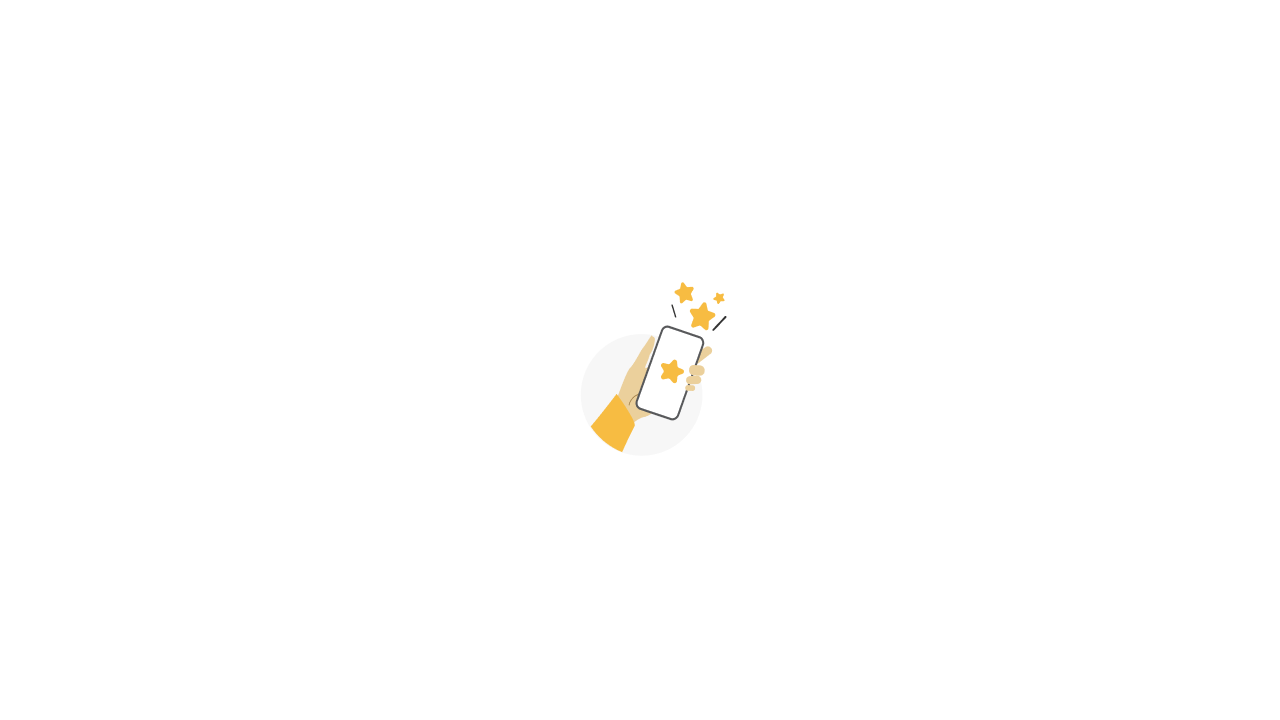

Navigated to WeCheer loyalty page
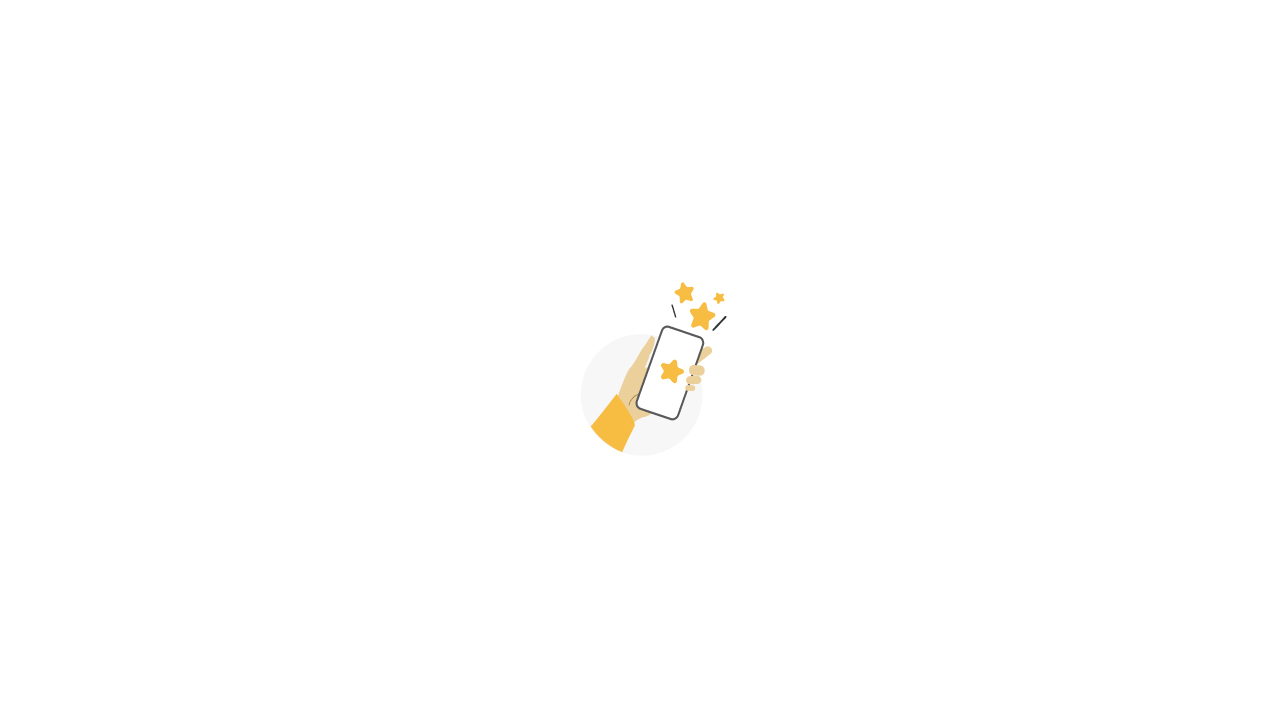

WeCheer loyalty page fully loaded (networkidle)
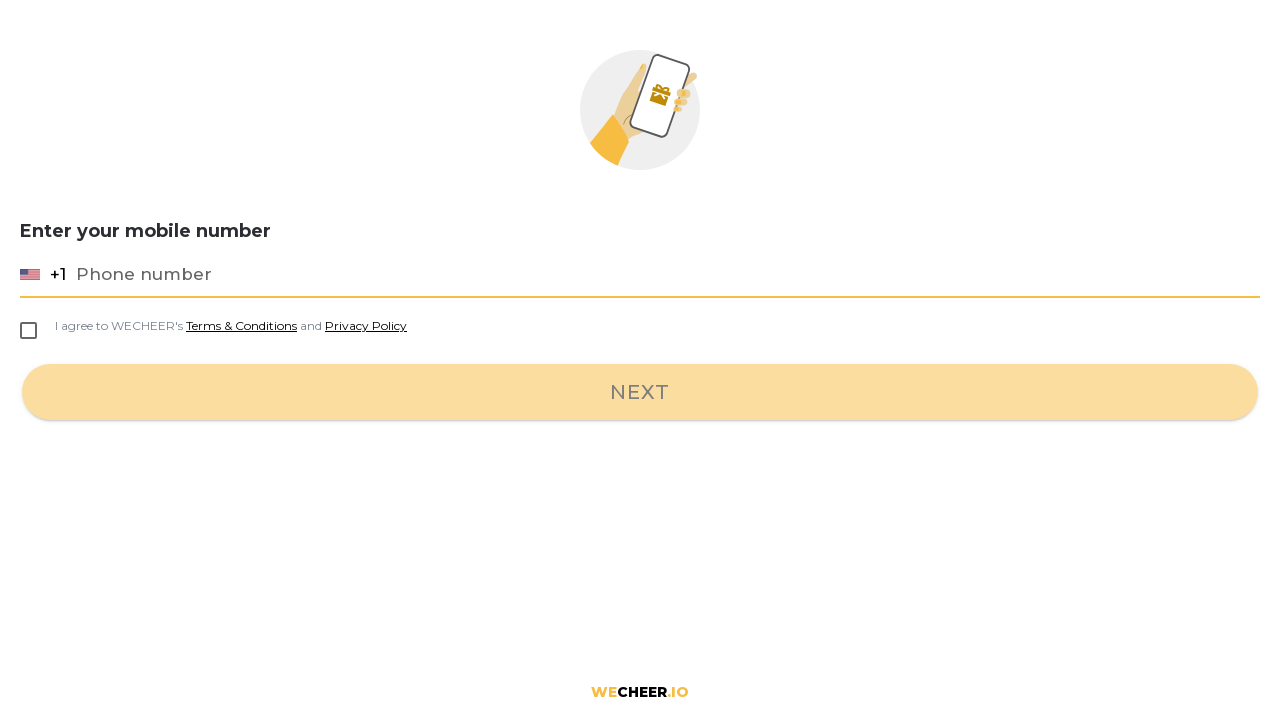

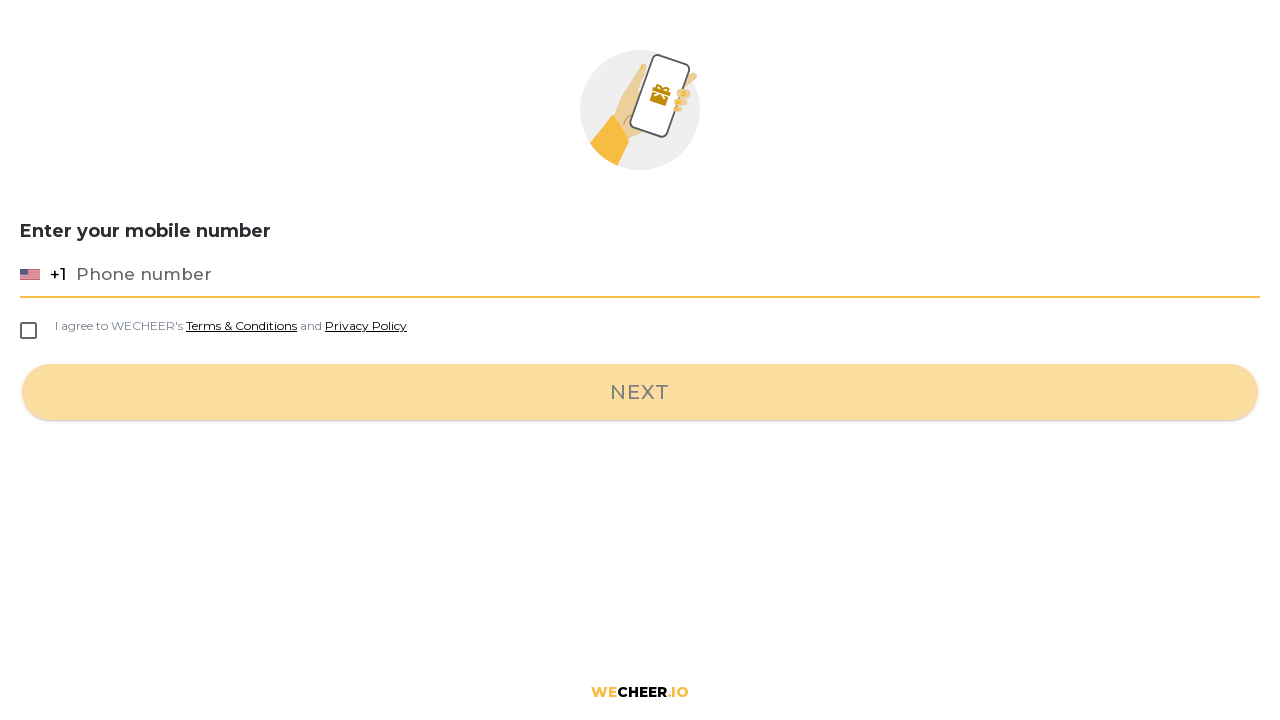